Opens multiple links from the footer section of a practice automation page by using keyboard shortcuts to open them in new tabs

Starting URL: https://www.rahulshettyacademy.com/AutomationPractice/

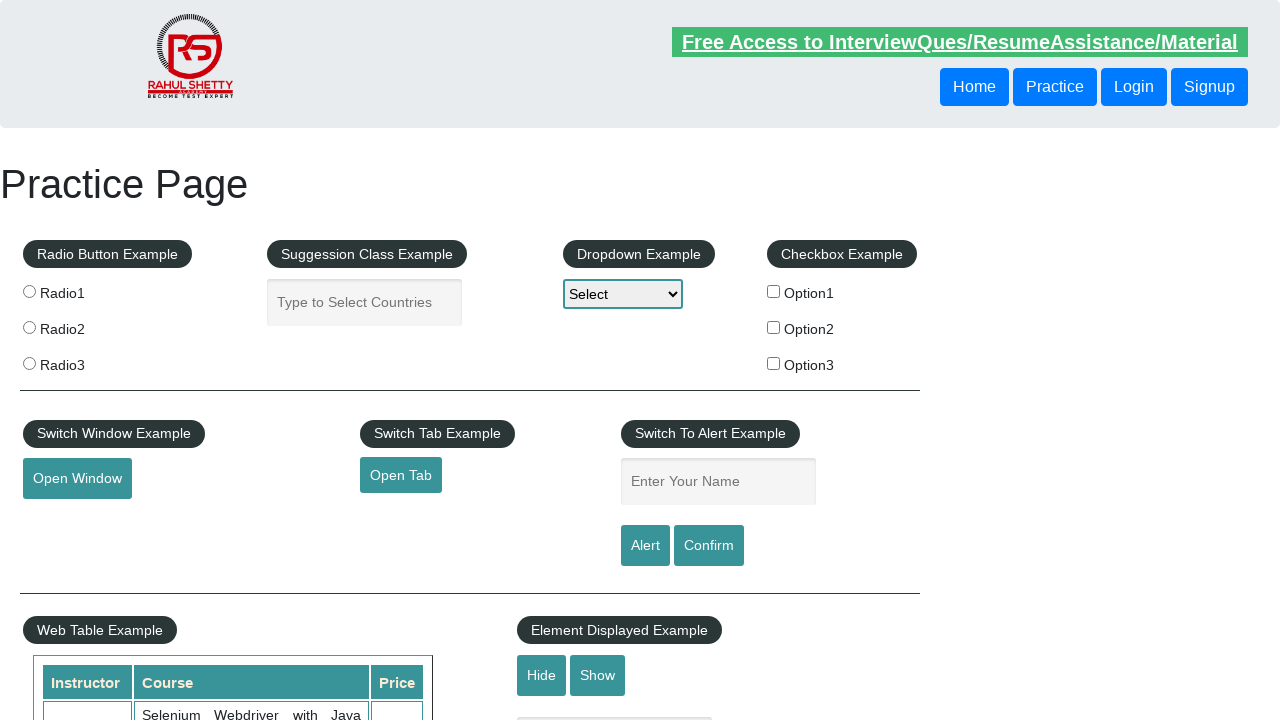

Located all links on page - total count: 27
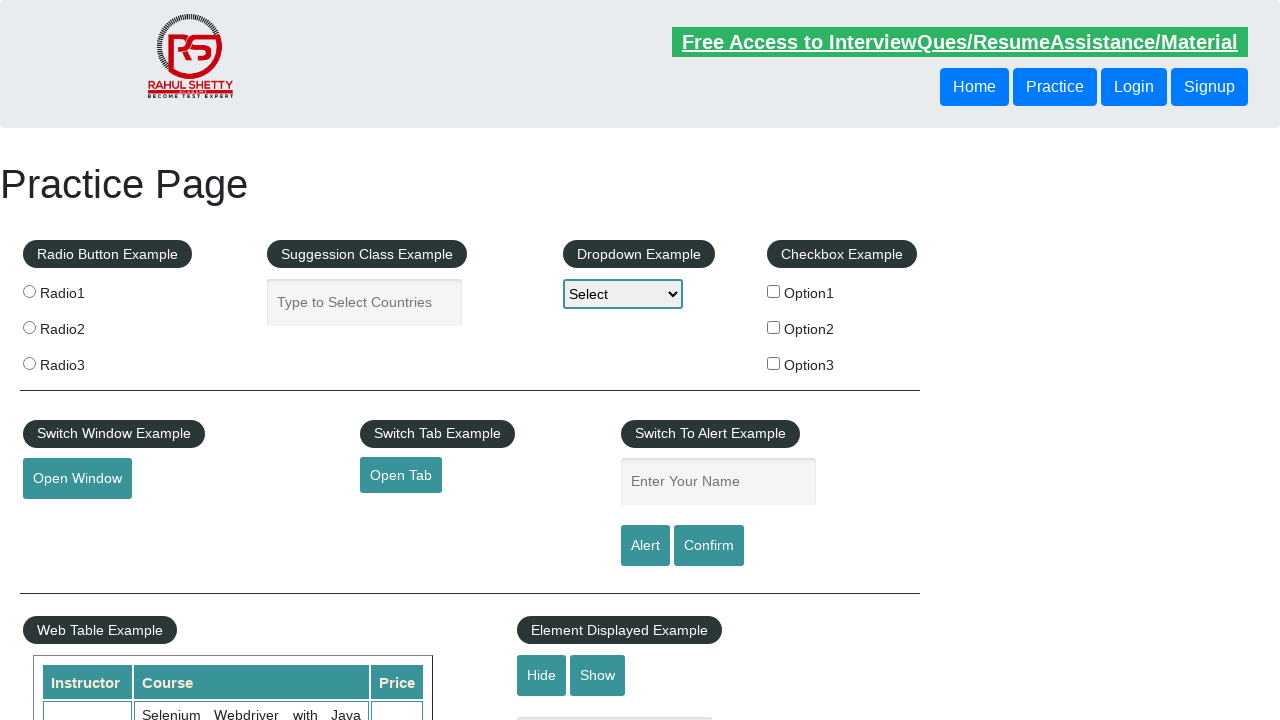

Located footer section with ID 'gf-BIG'
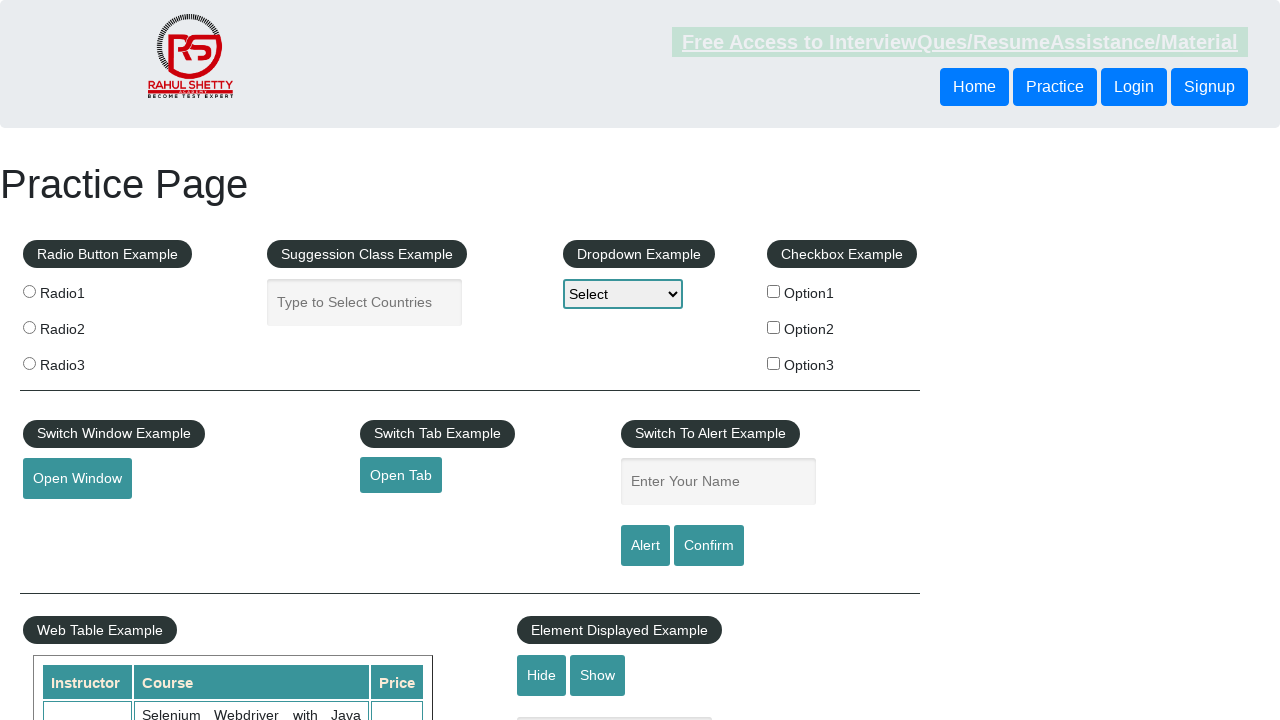

Located all links in footer section - total count: 20
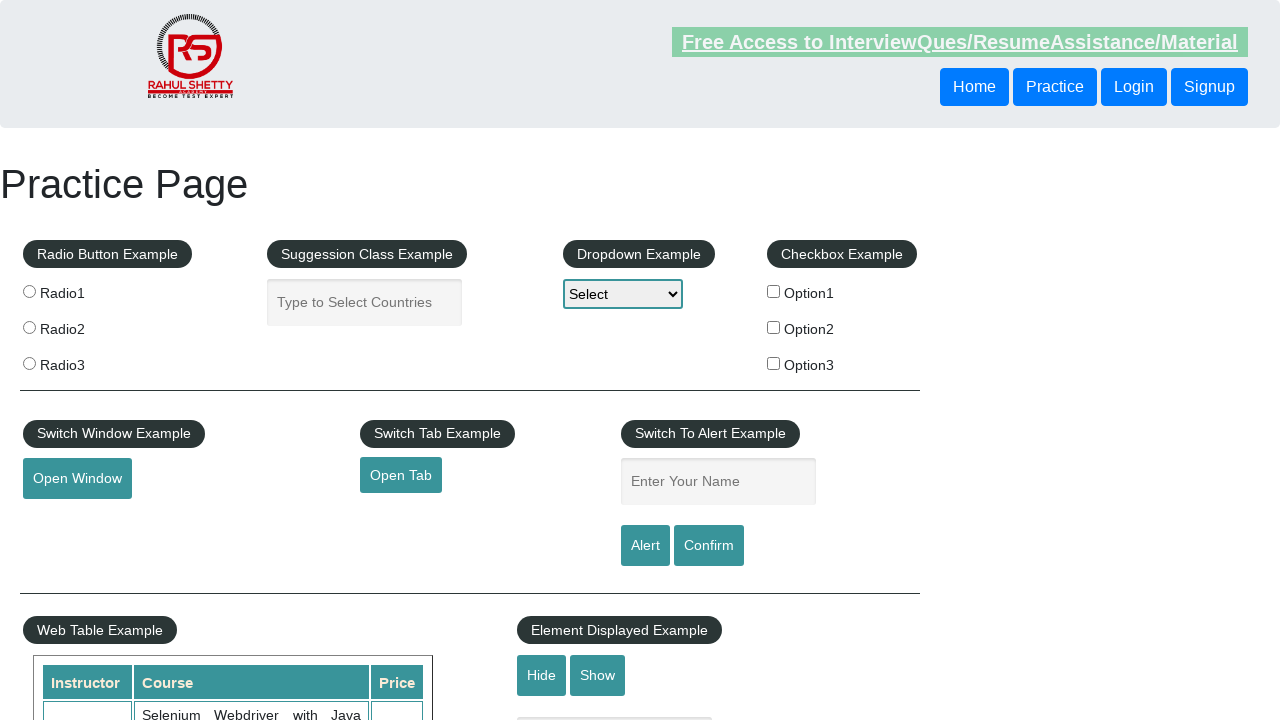

Located first column of footer table
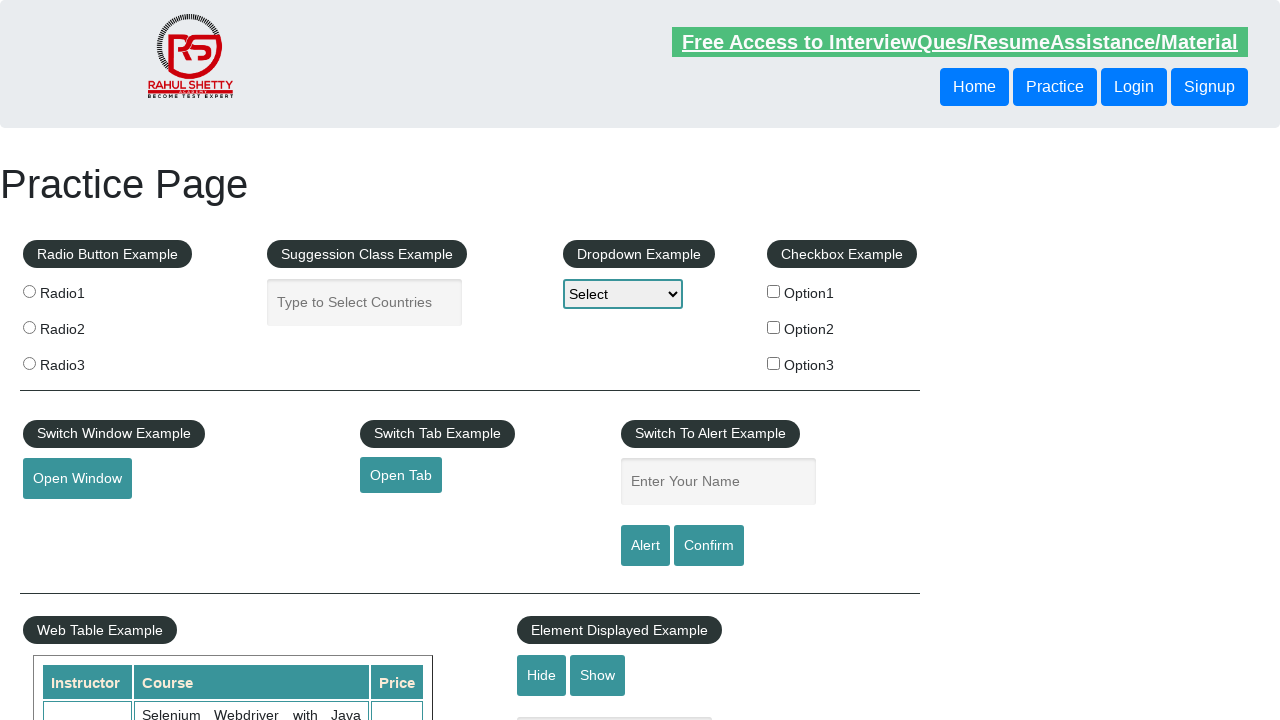

Located all links in first column - total count: 0
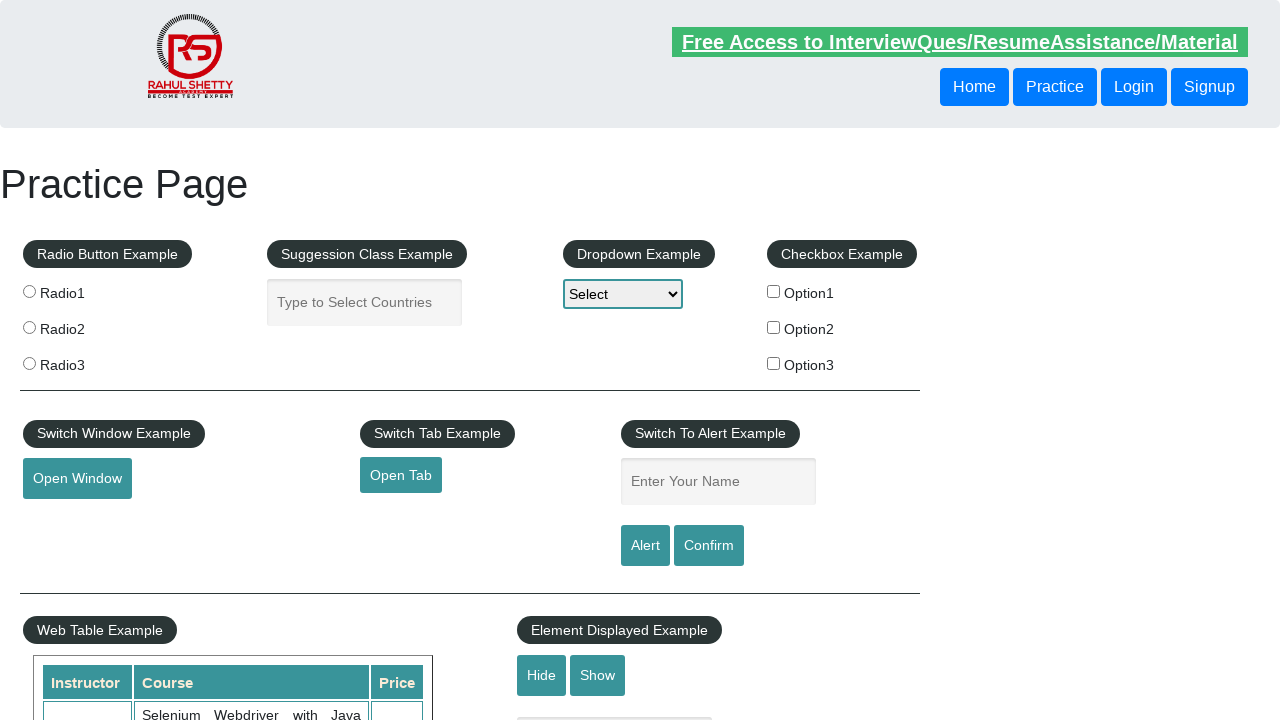

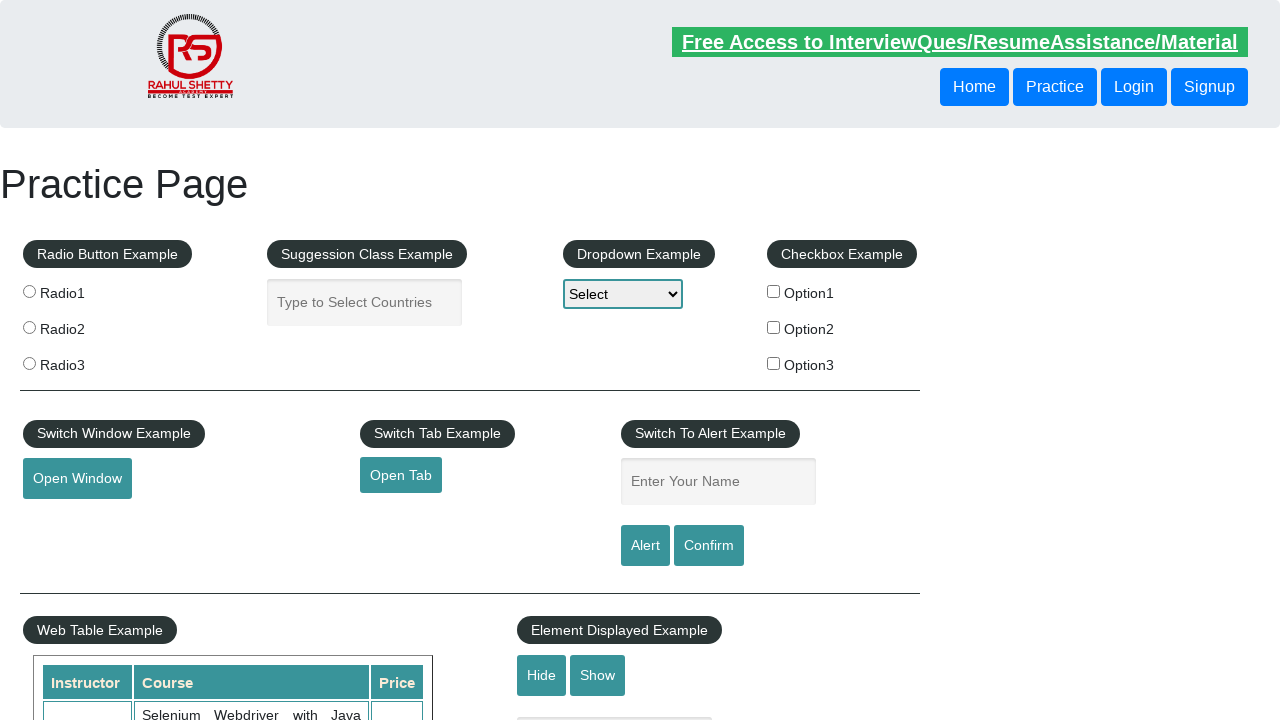